Tests file download functionality by navigating to a download page and clicking on a download link to trigger a file download.

Starting URL: https://the-internet.herokuapp.com/download

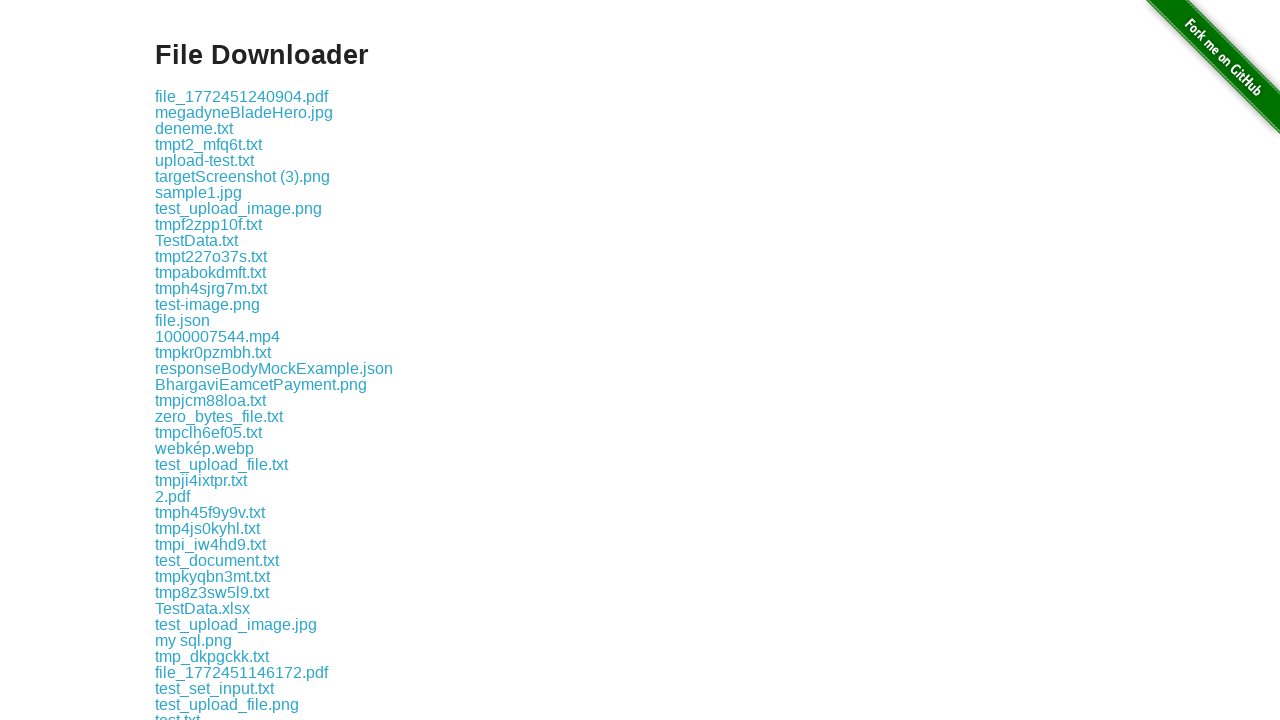

Clicked the first download link at (242, 96) on .example a >> nth=0
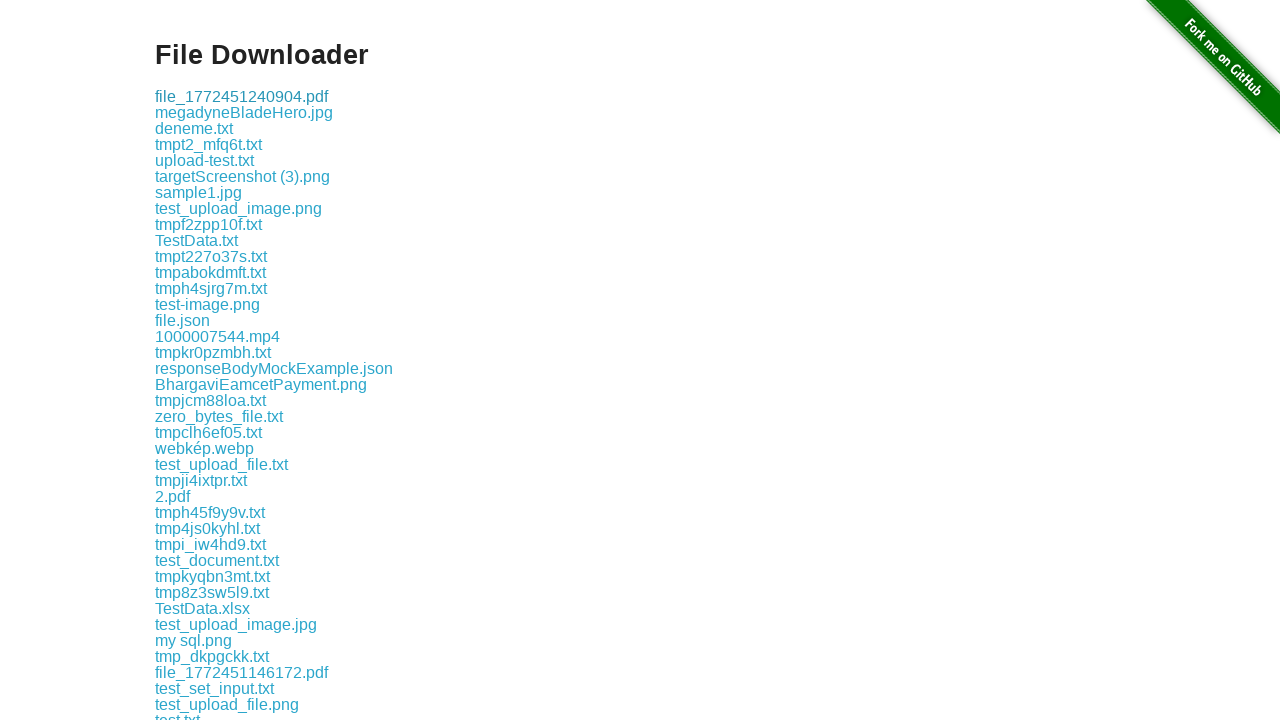

Download link is visible, confirming page loaded correctly
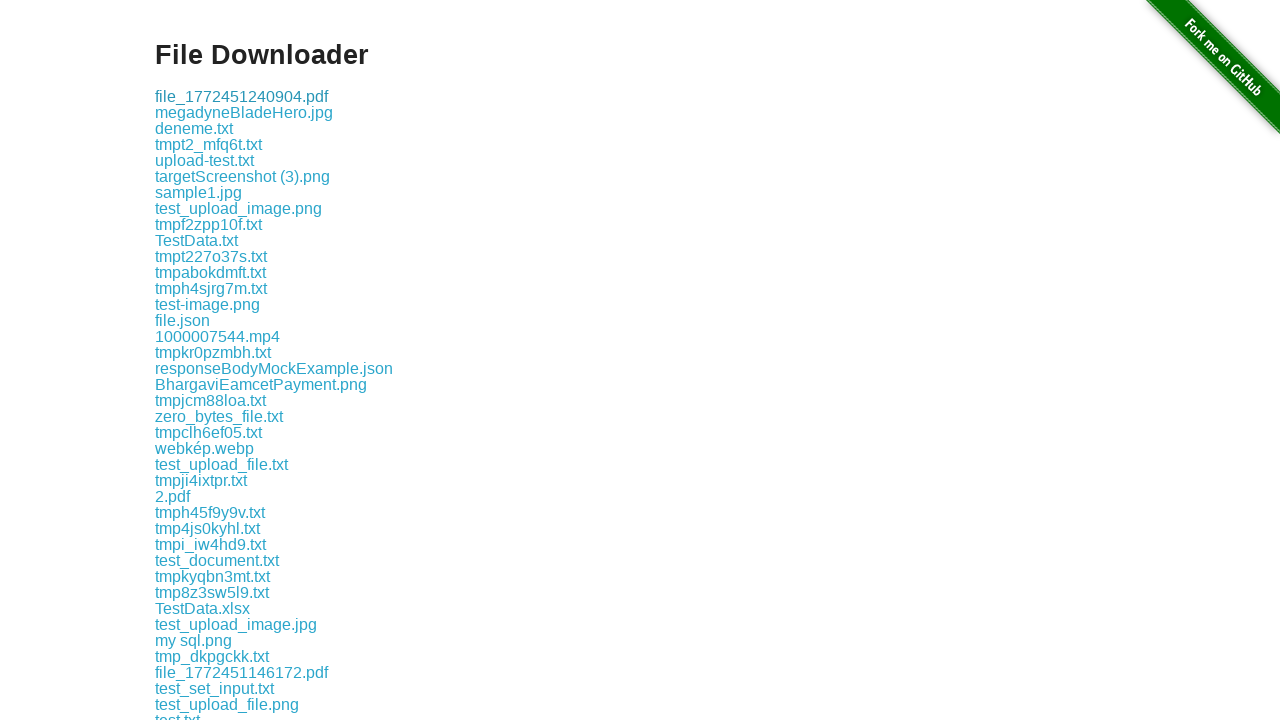

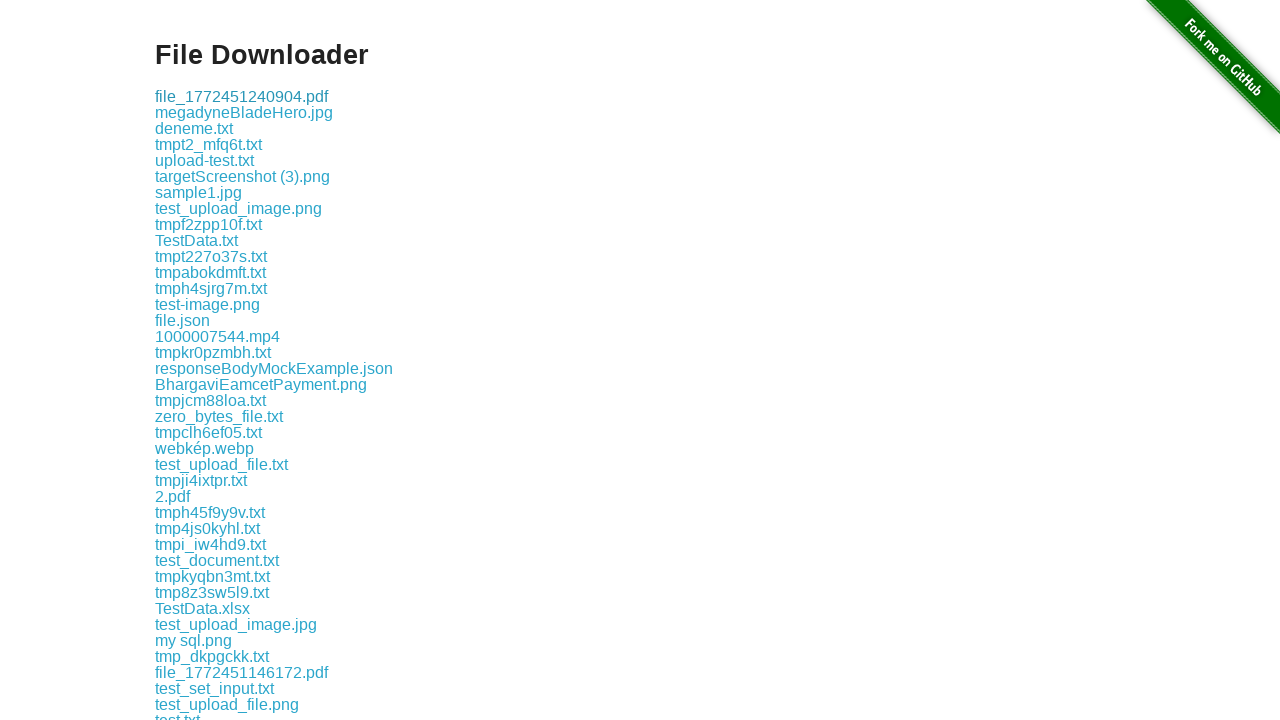